Demonstrates drag-and-drop action by dragging a source element onto a target element

Starting URL: https://crossbrowsertesting.github.io/drag-and-drop

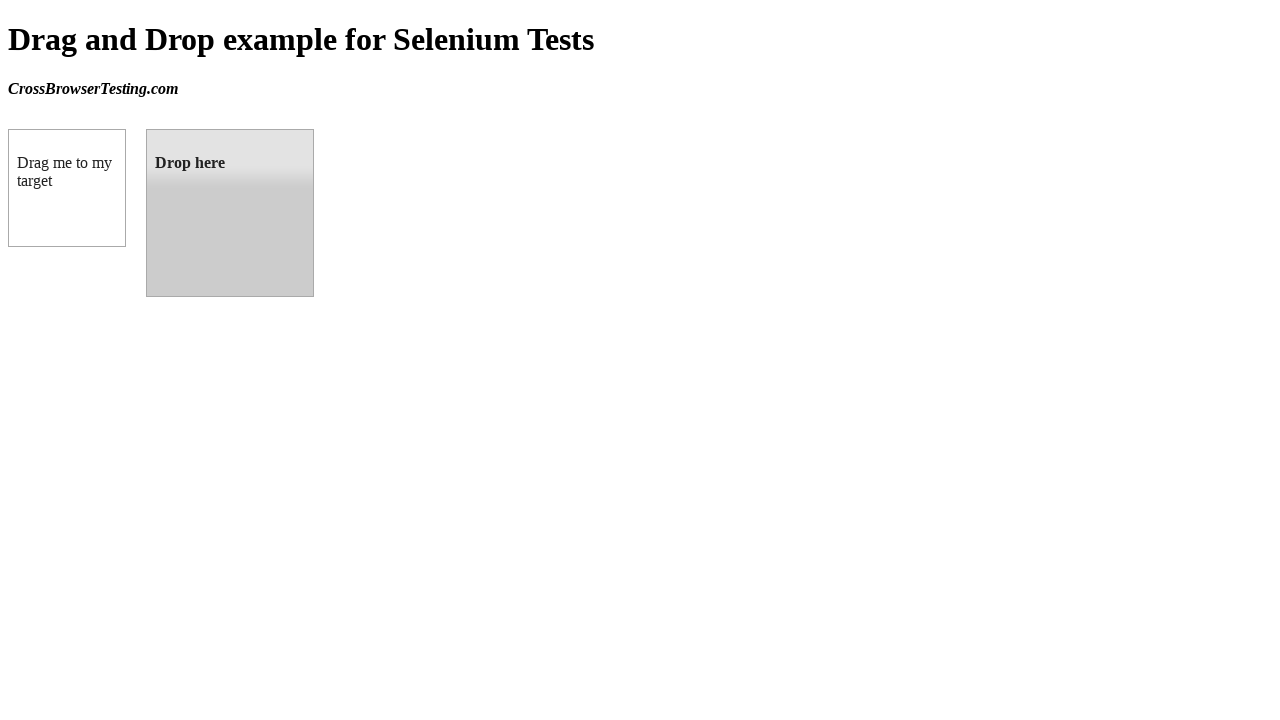

Waited for draggable element to be visible
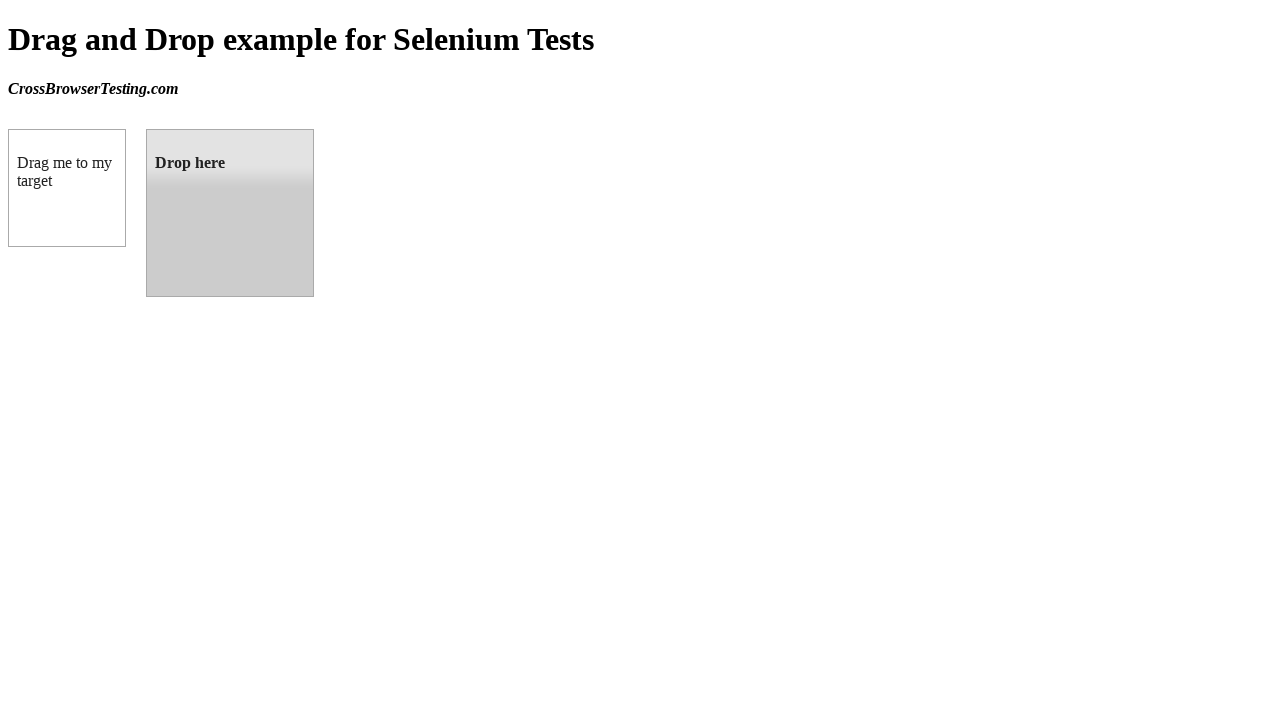

Waited for droppable element to be visible
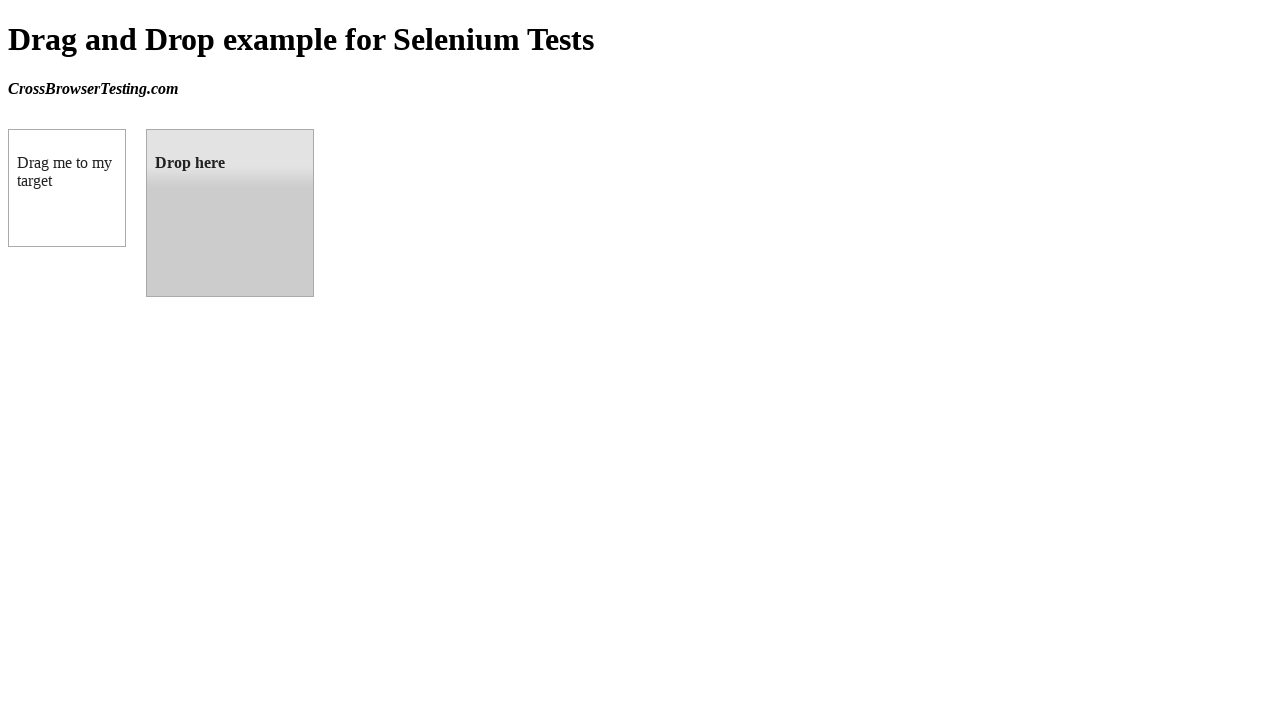

Dragged source element onto target element at (230, 213)
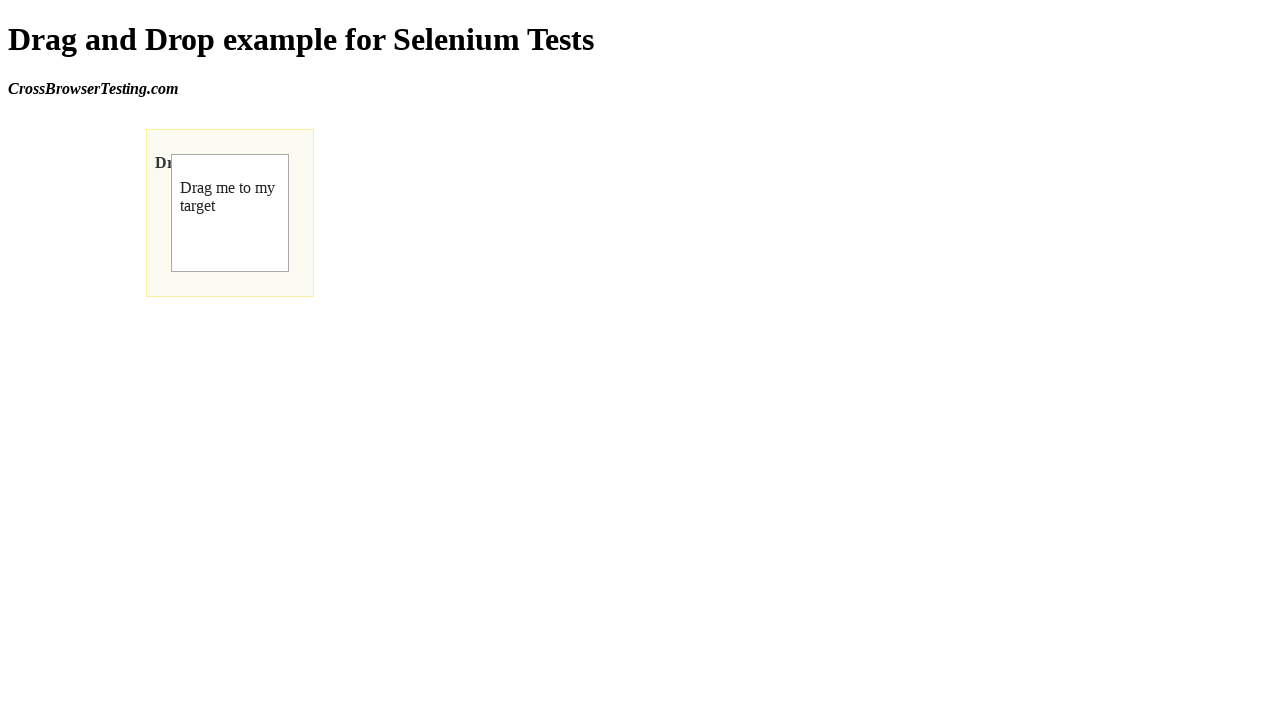

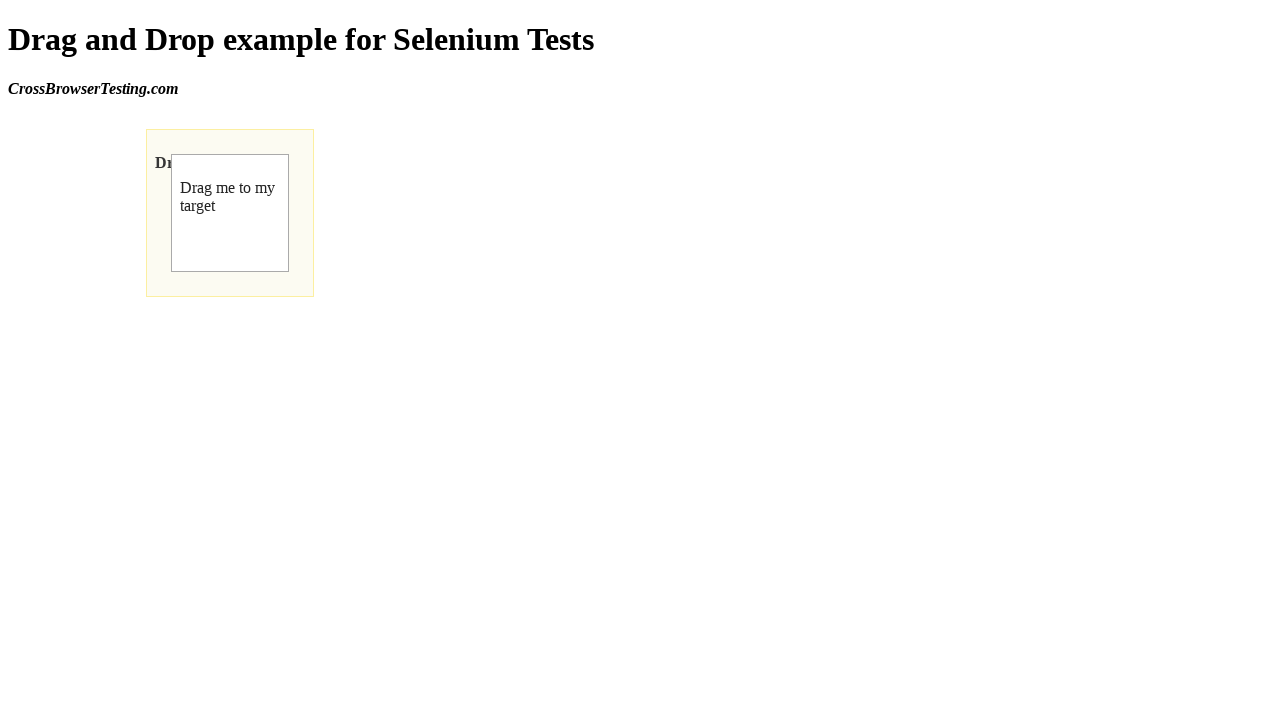